Tests the add/remove elements functionality by clicking an "Add Element" button 3 times to create delete buttons, then verifies the created elements exist on the page.

Starting URL: http://the-internet.herokuapp.com/add_remove_elements/

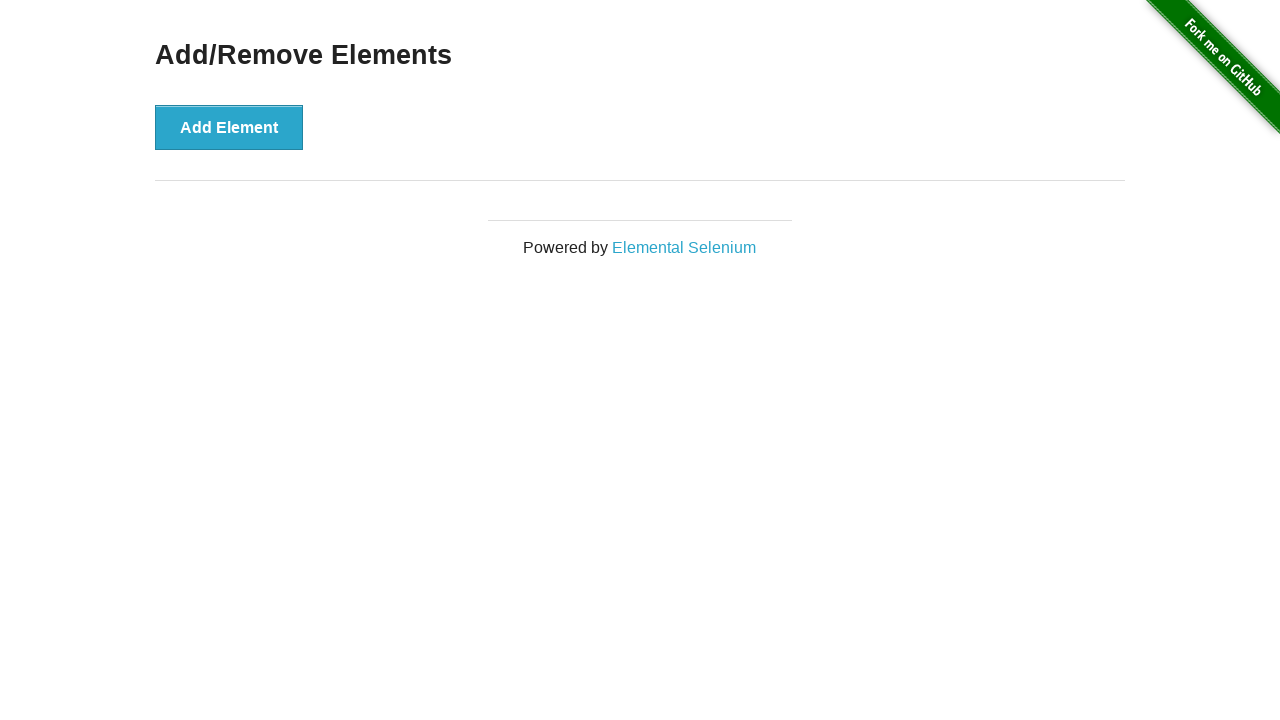

Located the 'Add Element' button
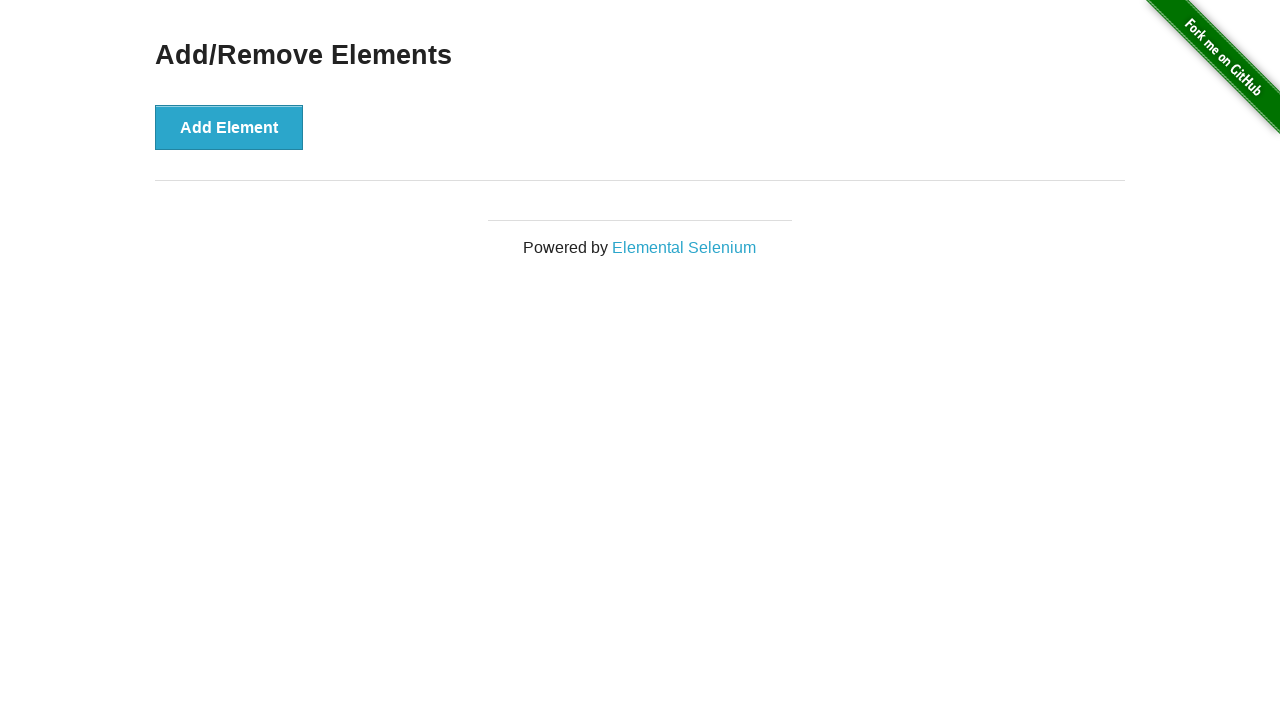

Clicked 'Add Element' button (click 1 of 3) at (229, 127) on xpath=//*[@id="content"]/div/button
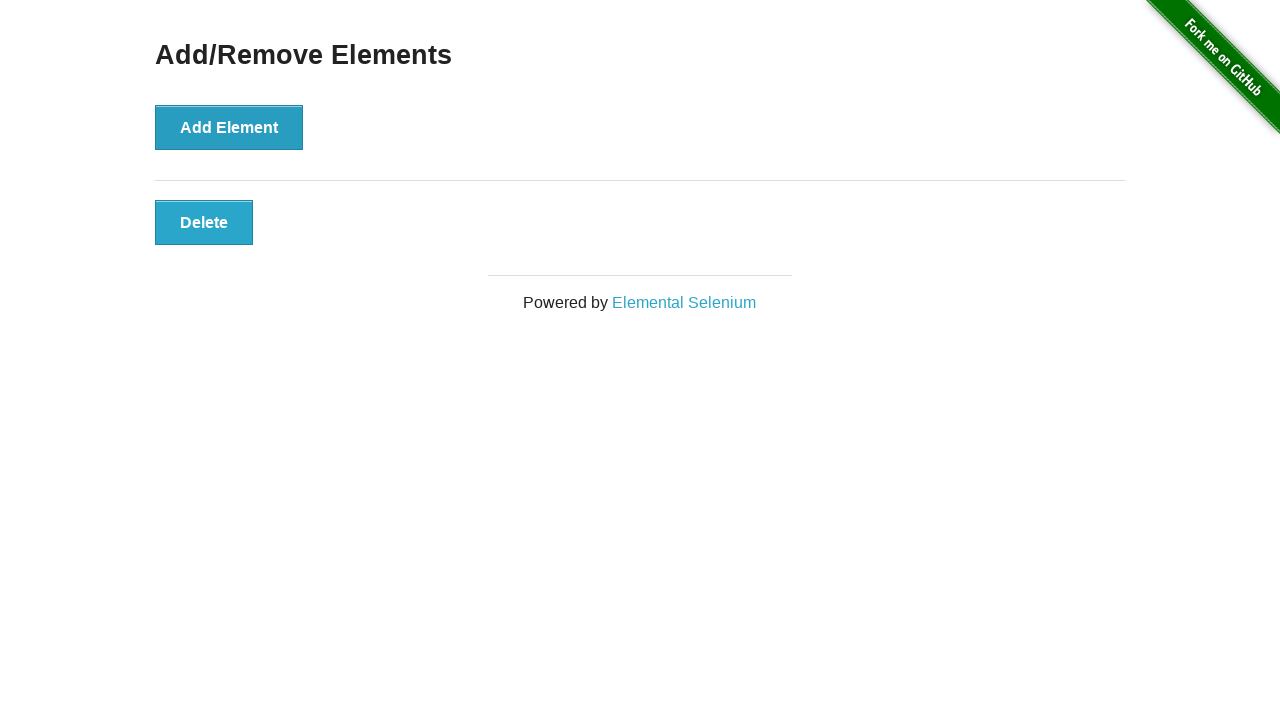

Clicked 'Add Element' button (click 2 of 3) at (229, 127) on xpath=//*[@id="content"]/div/button
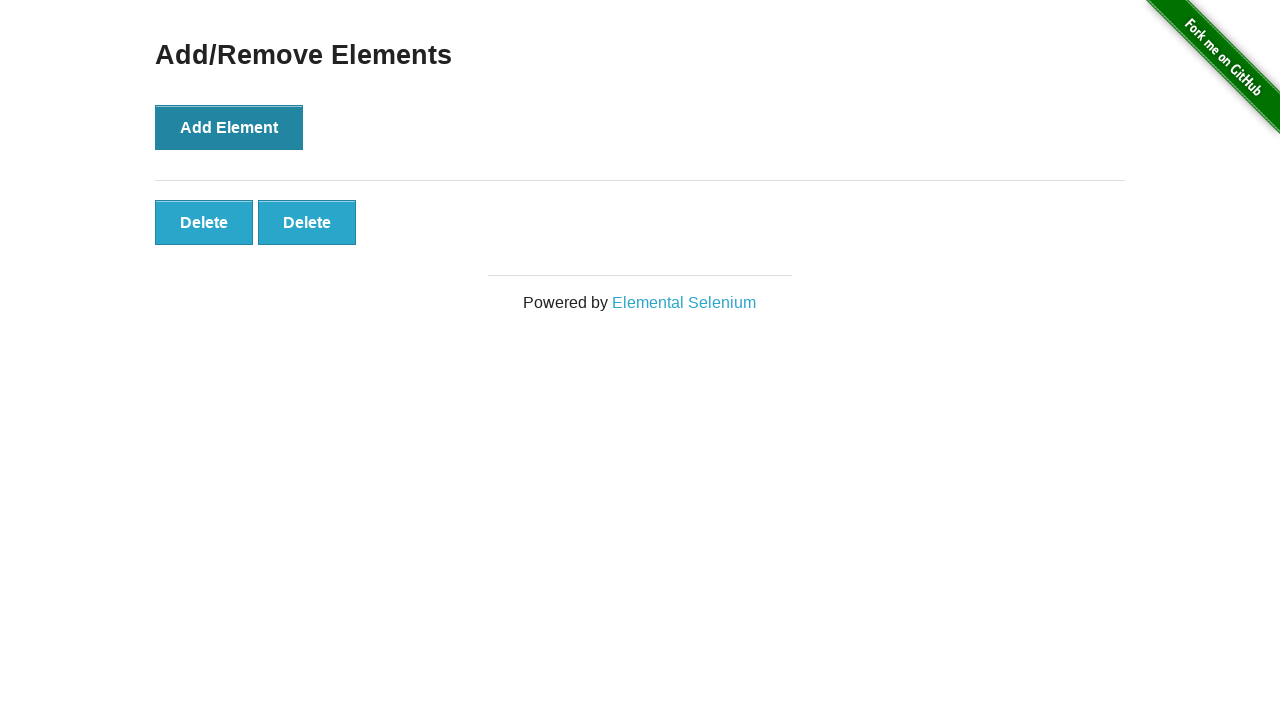

Clicked 'Add Element' button (click 3 of 3) at (229, 127) on xpath=//*[@id="content"]/div/button
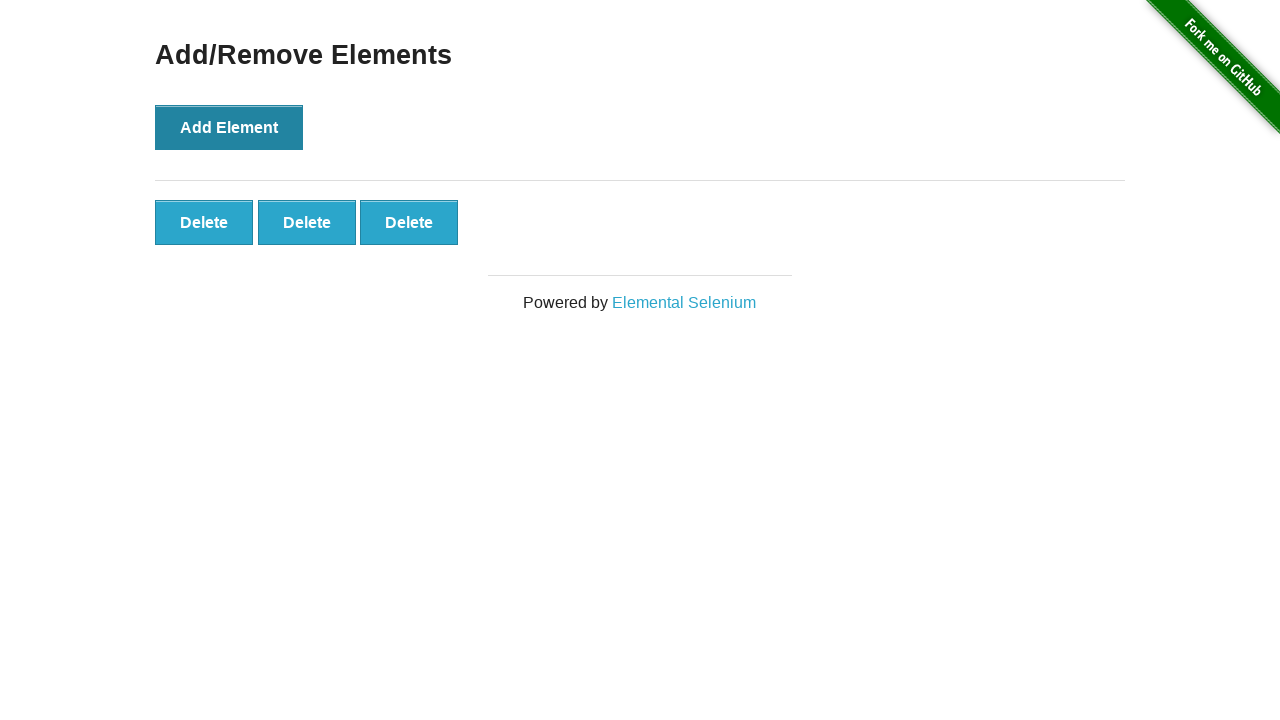

Verified delete buttons with 'added-manually' class are present on the page
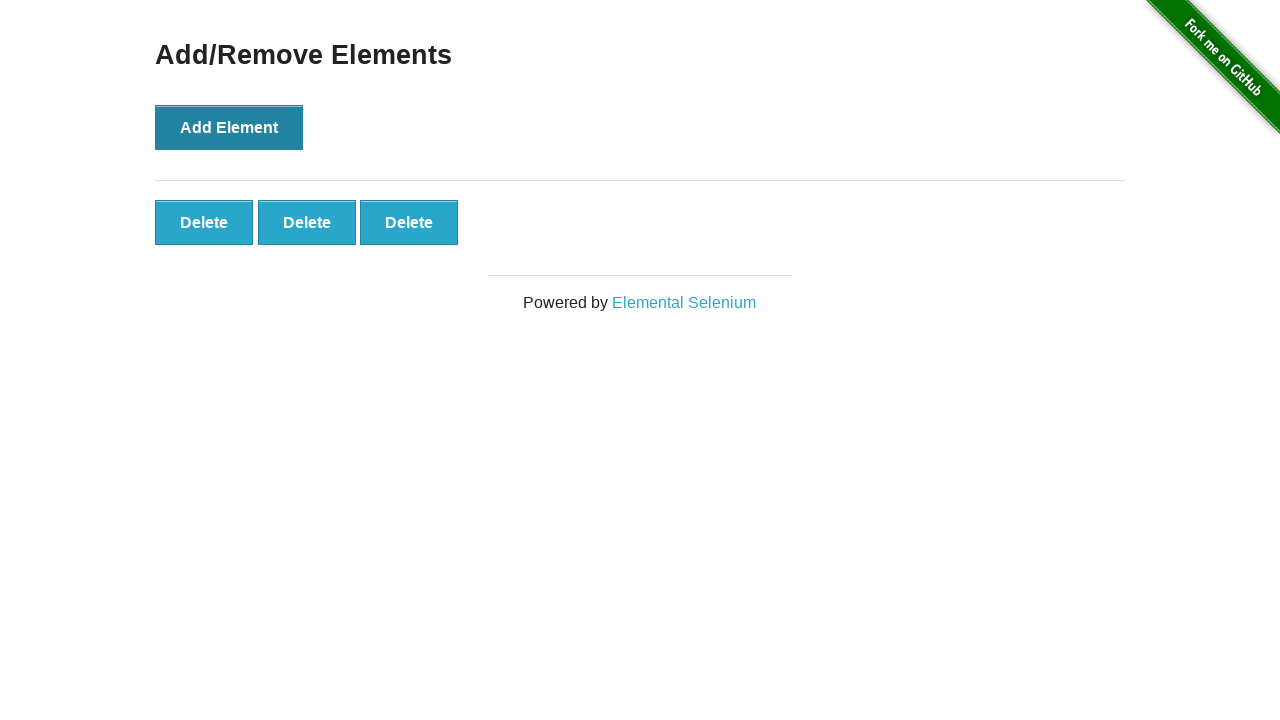

Confirmed the first delete button is ready and visible
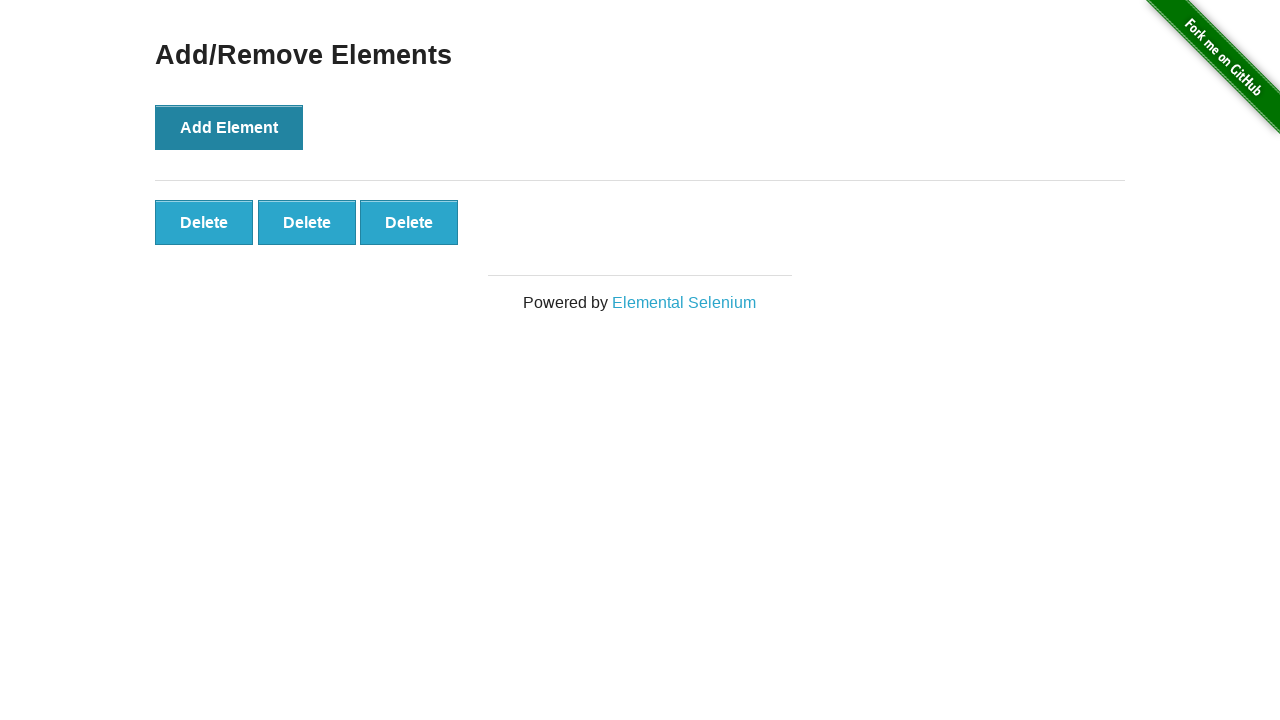

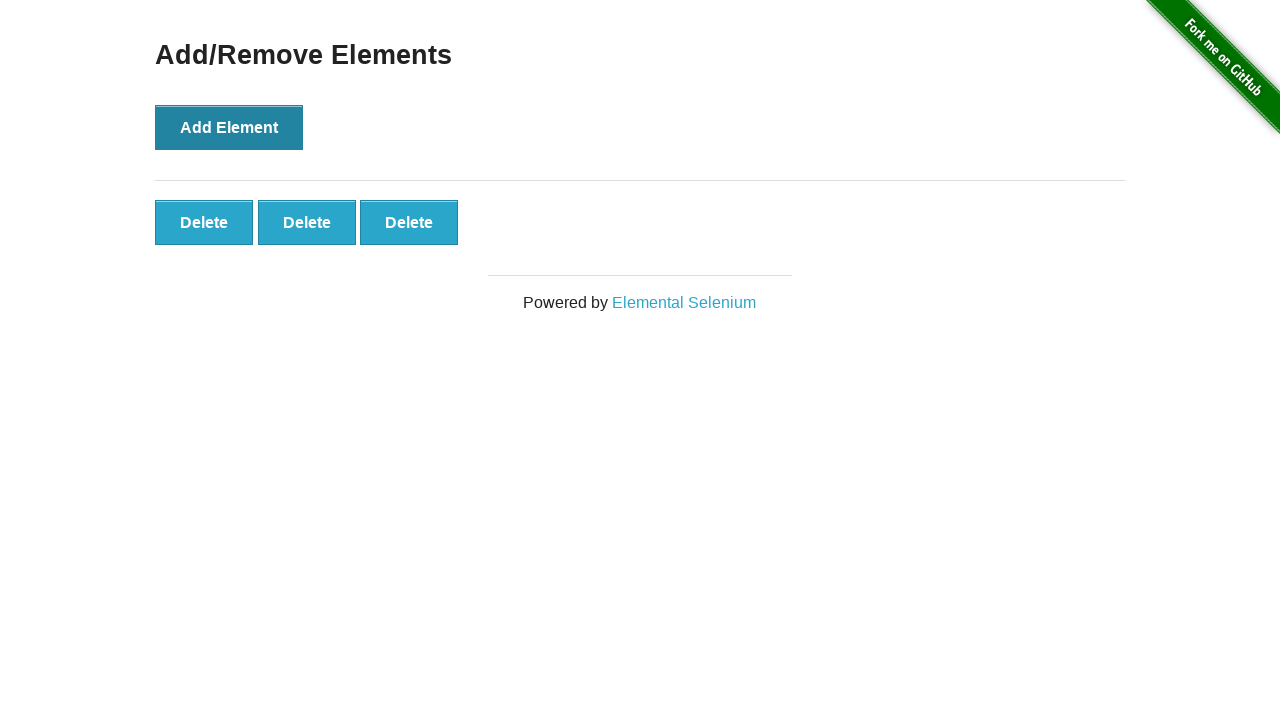